Tests the second date picker calendar by clicking on the input field and selecting day 2 from the current month in the calendar popup

Starting URL: https://www.hyrtutorials.com/p/calendar-practice.html

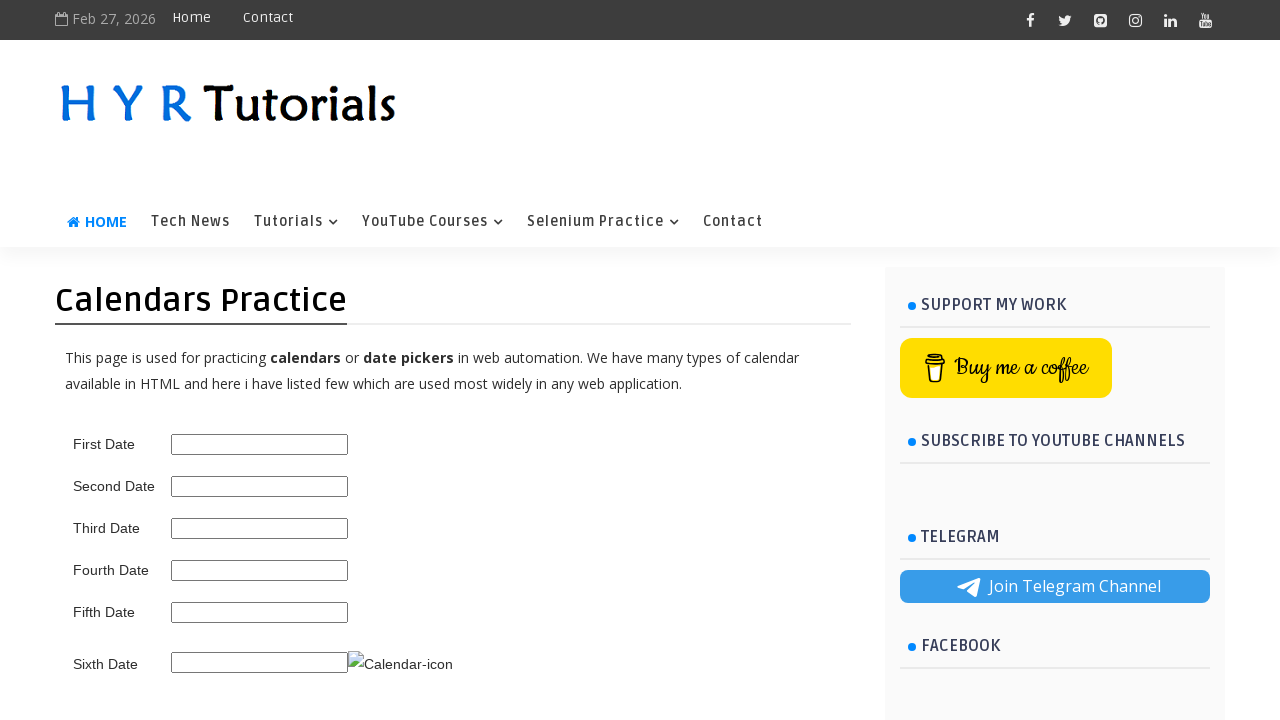

Clicked on the second date picker input field to open the calendar popup at (260, 486) on #second_date_picker
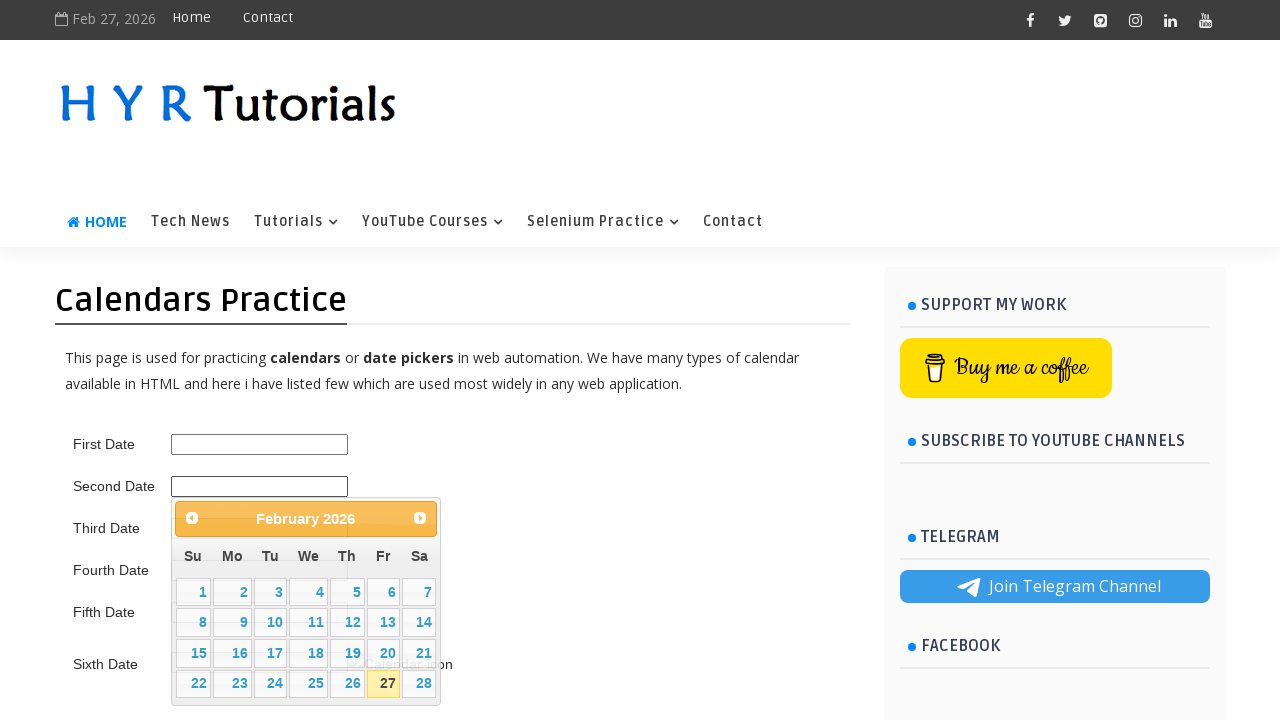

Selected day 2 from the current month in the calendar at (232, 592) on xpath=//table[@class='ui-datepicker-calendar']//td[not(contains(@class, 'ui-date
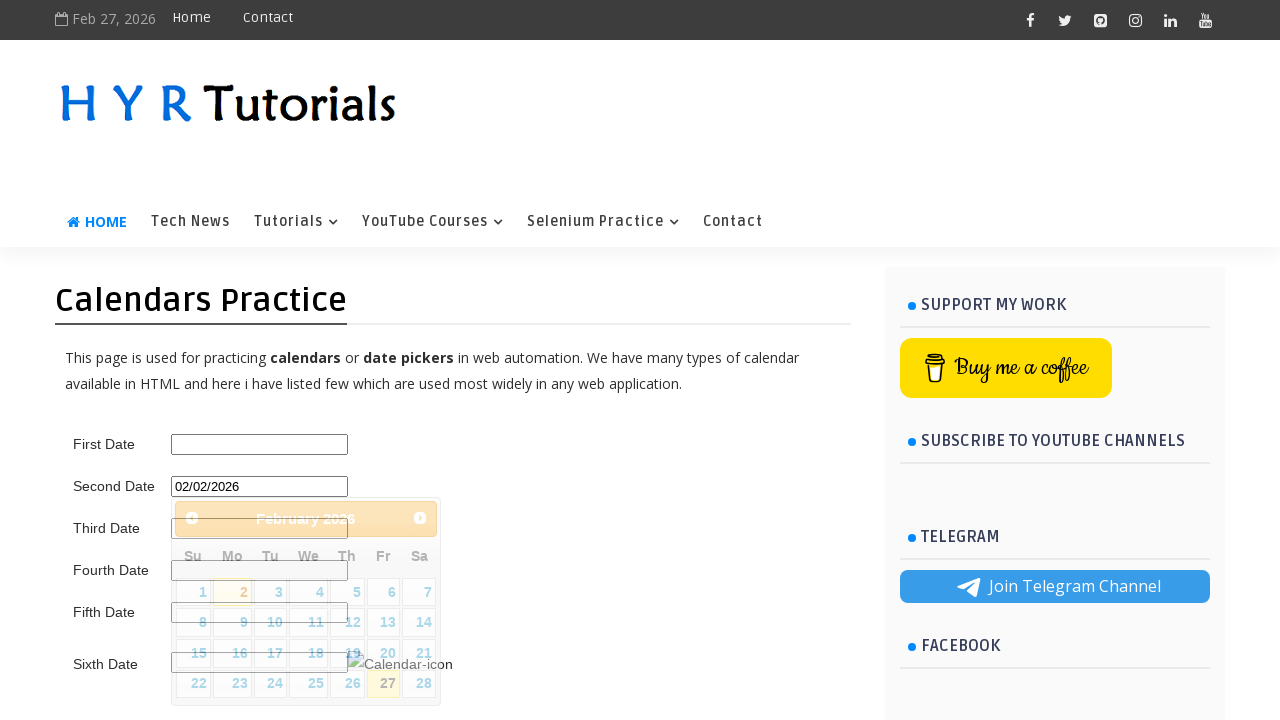

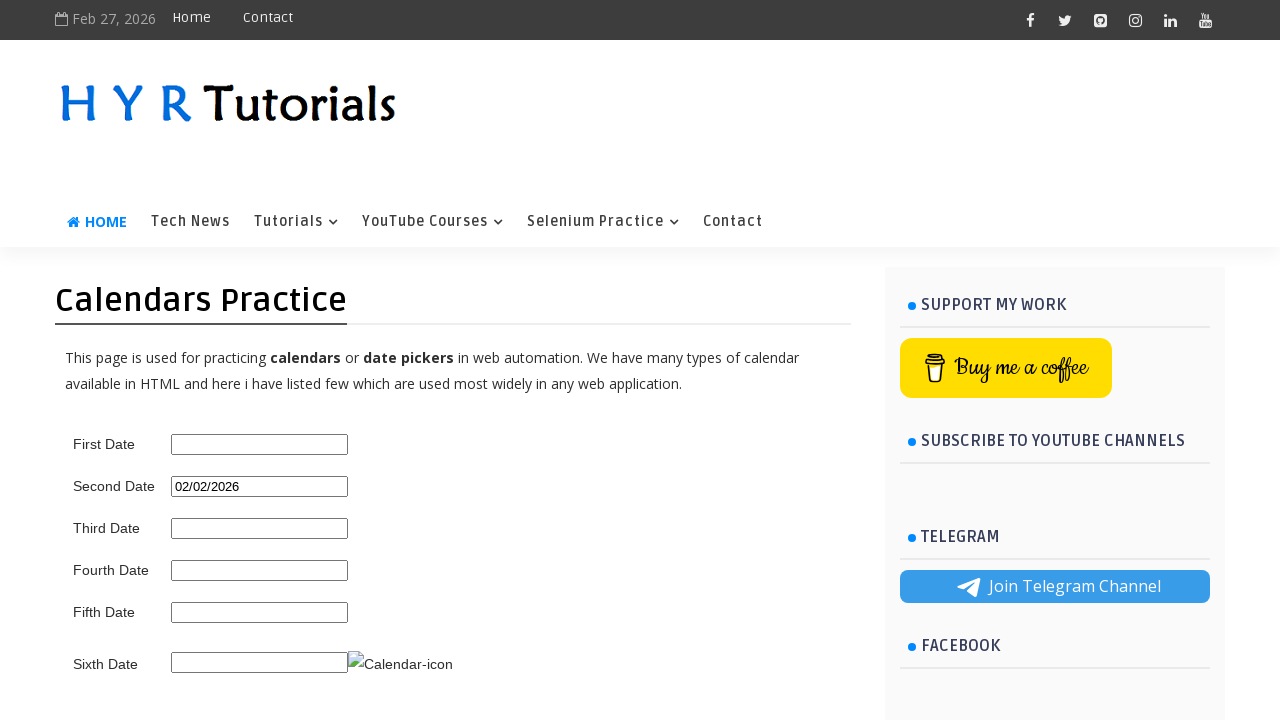